Tests different types of button clicks including double-click, right-click, and regular click

Starting URL: https://demoqa.com/buttons

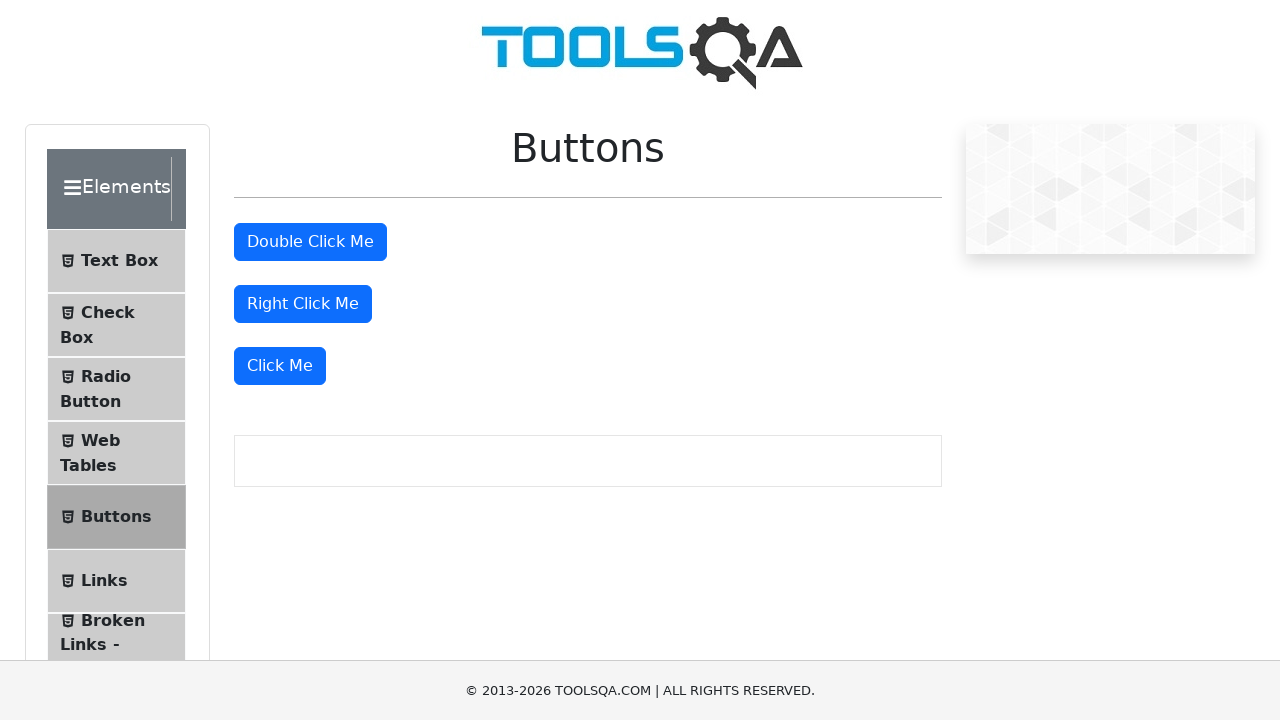

Located all buttons on the page
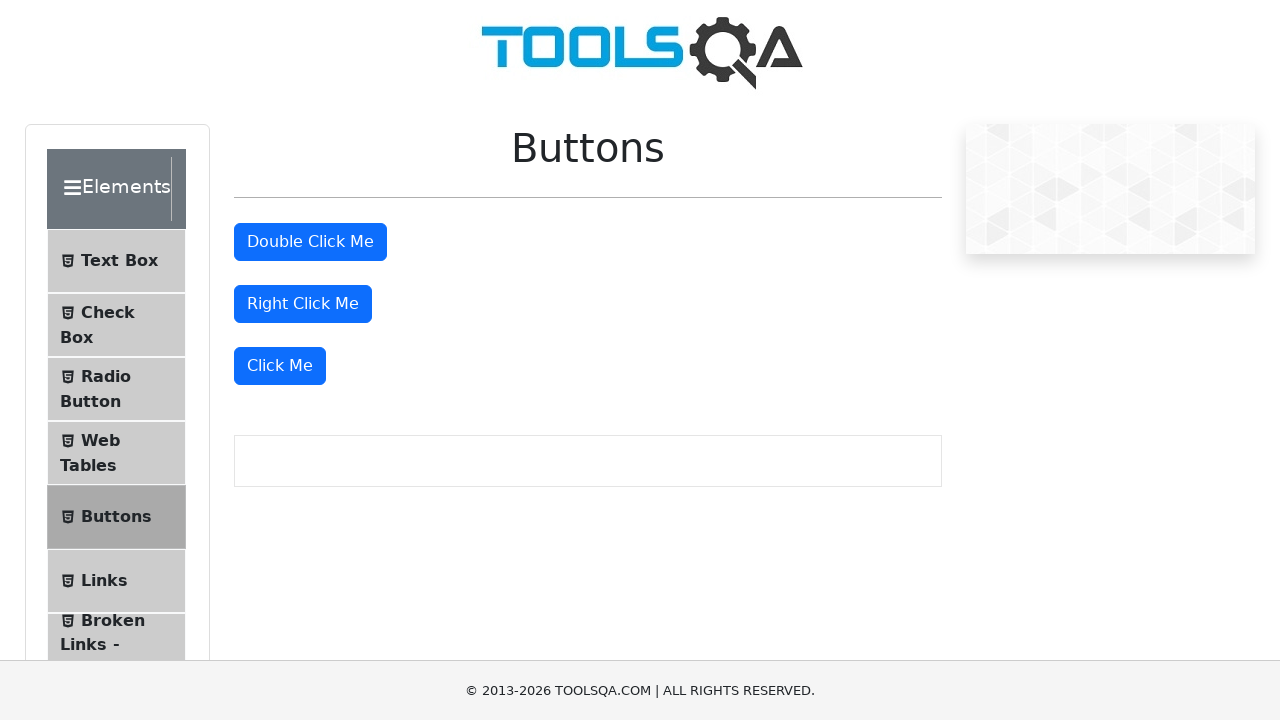

Performed double-click on second button at (310, 242) on [type=button] >> nth=1
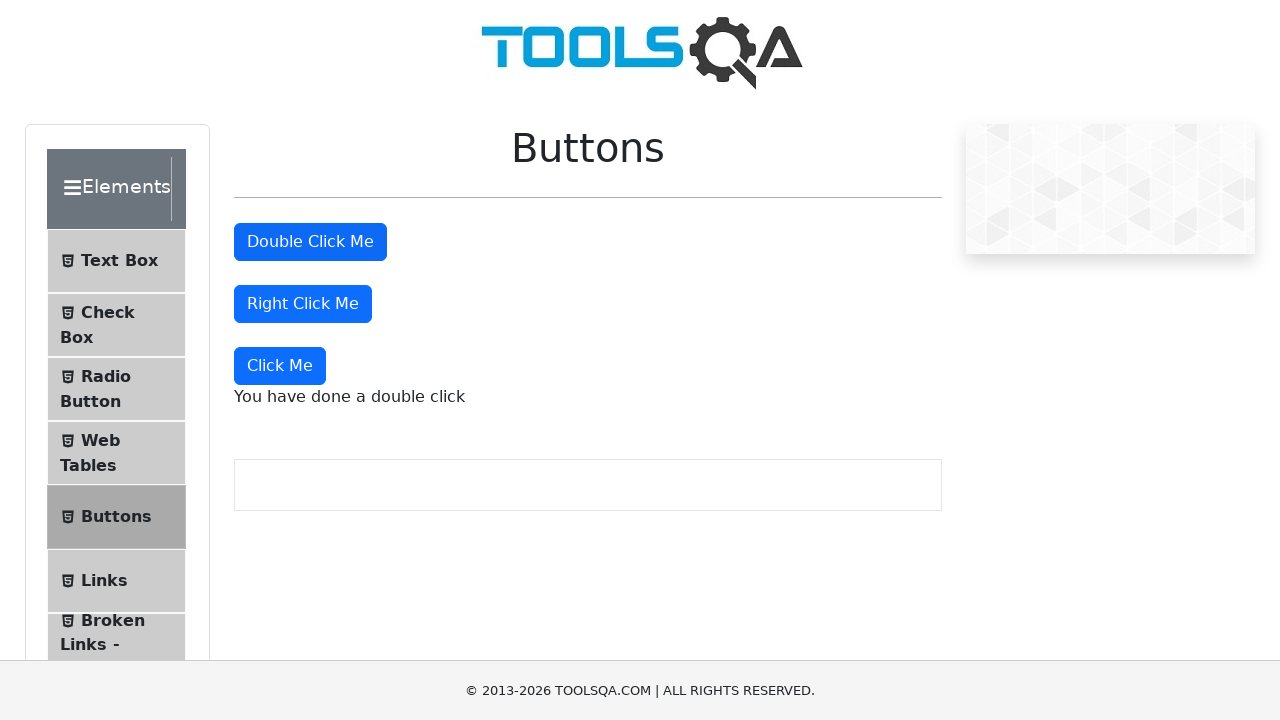

Performed right-click on third button at (303, 304) on [type=button] >> nth=2
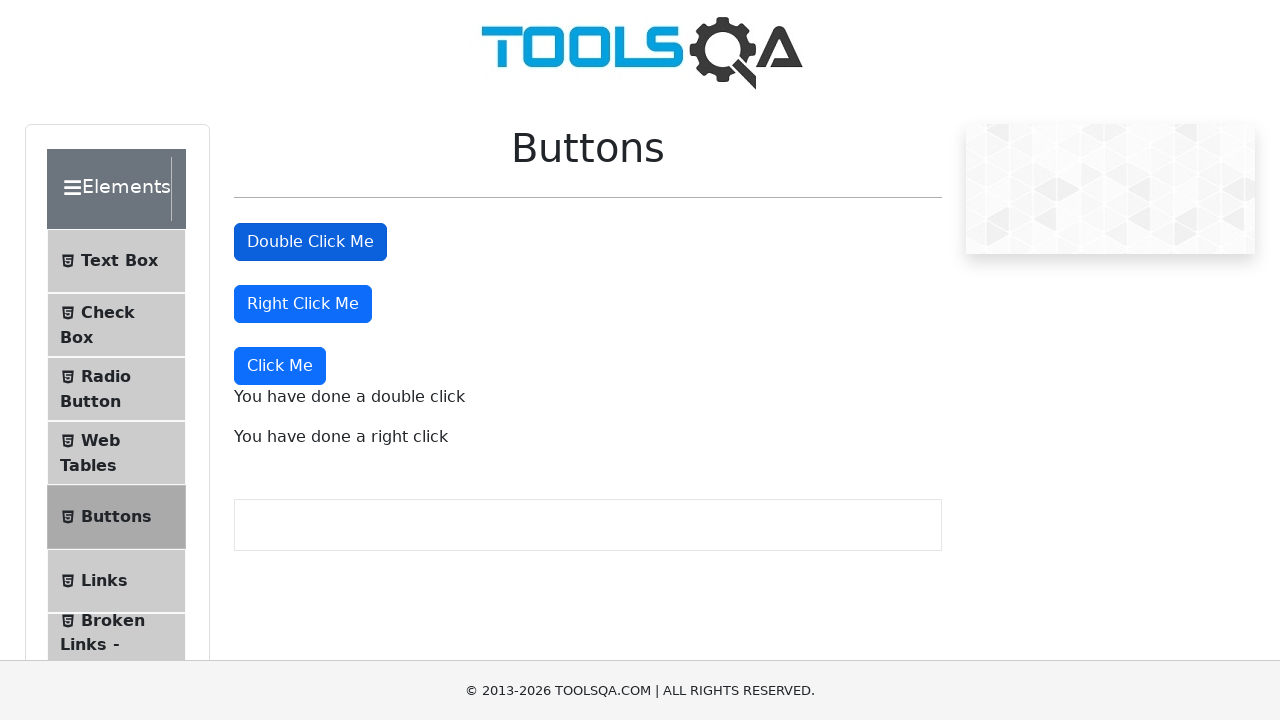

Performed regular click on fourth button at (280, 366) on [type=button] >> nth=3
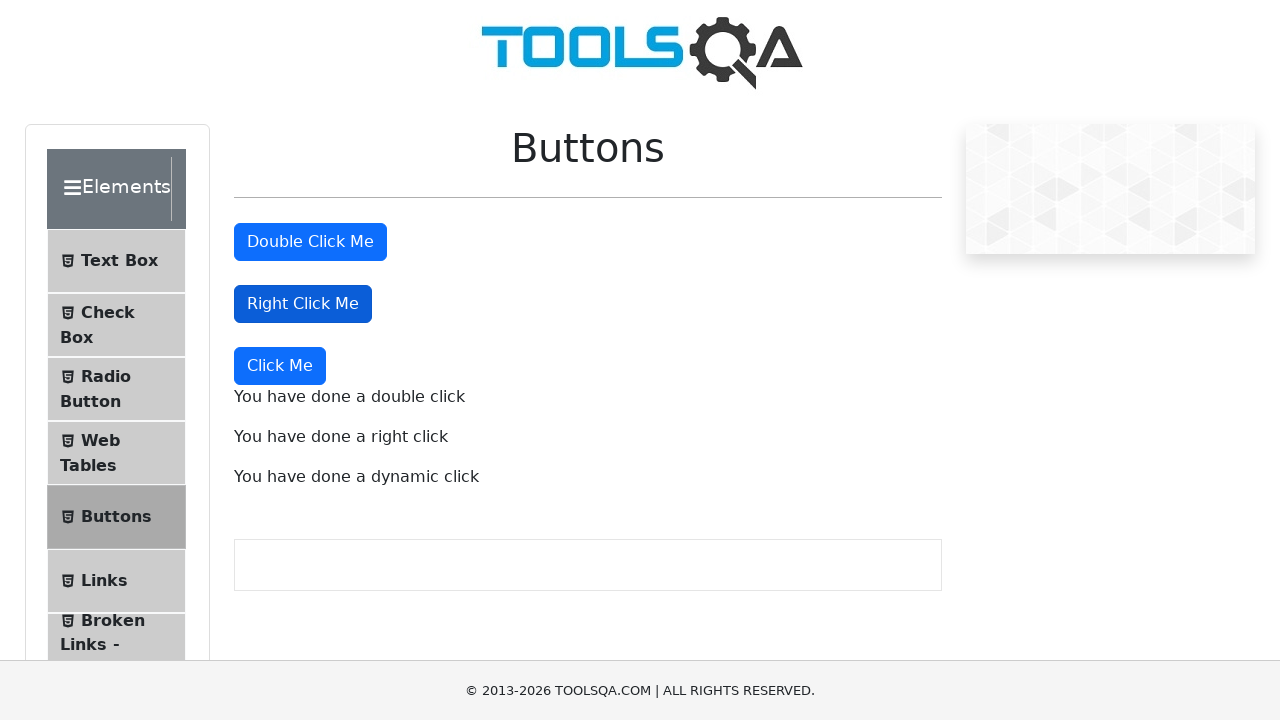

Verified double-click message is displayed
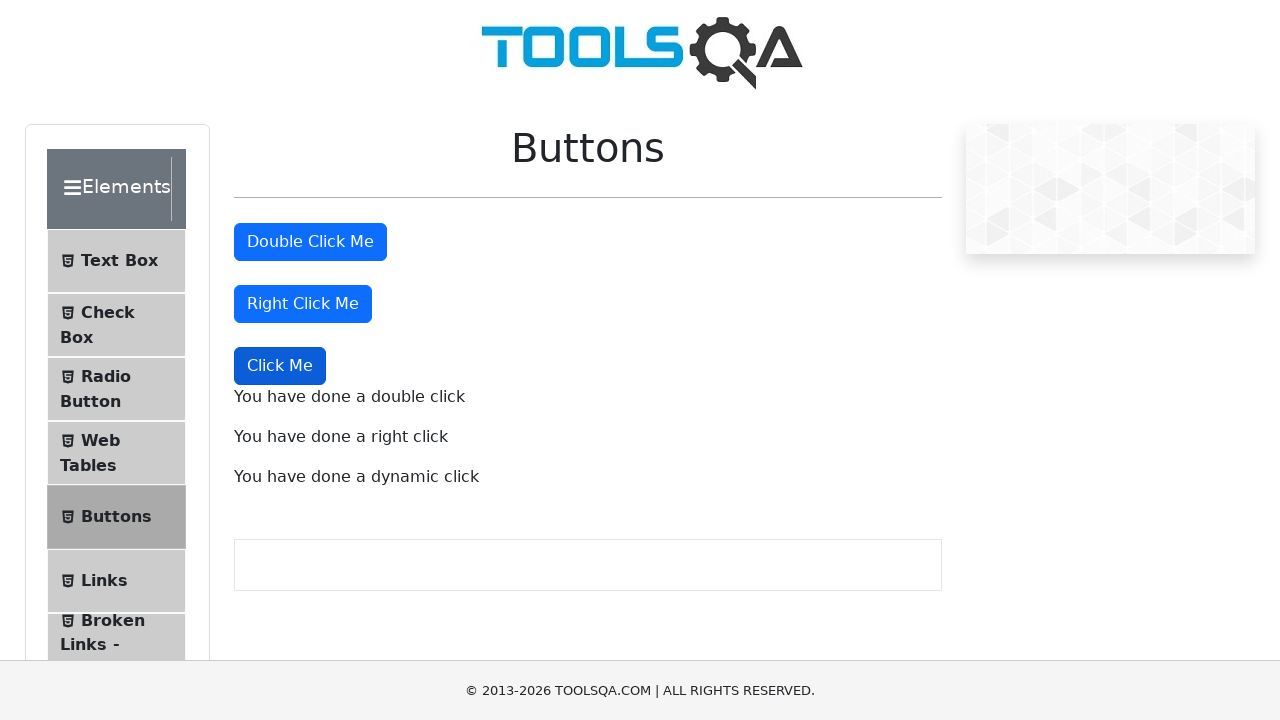

Verified right-click message is displayed
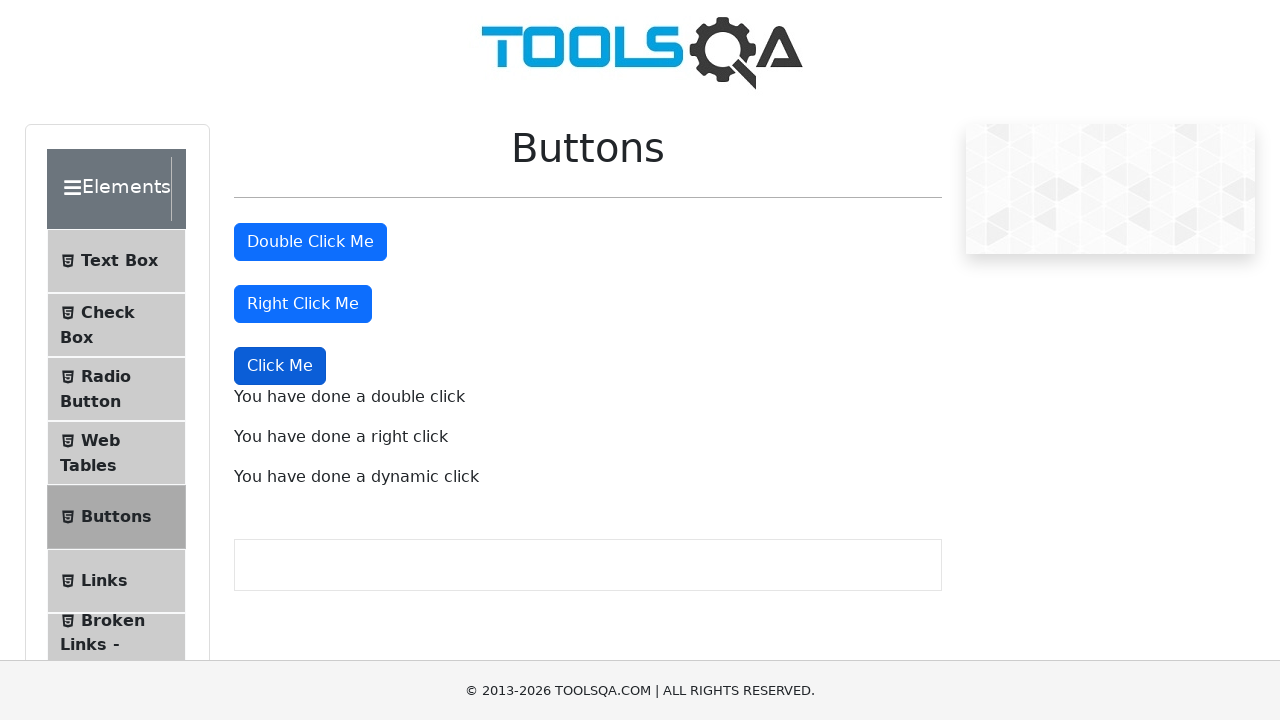

Verified dynamic click message is displayed
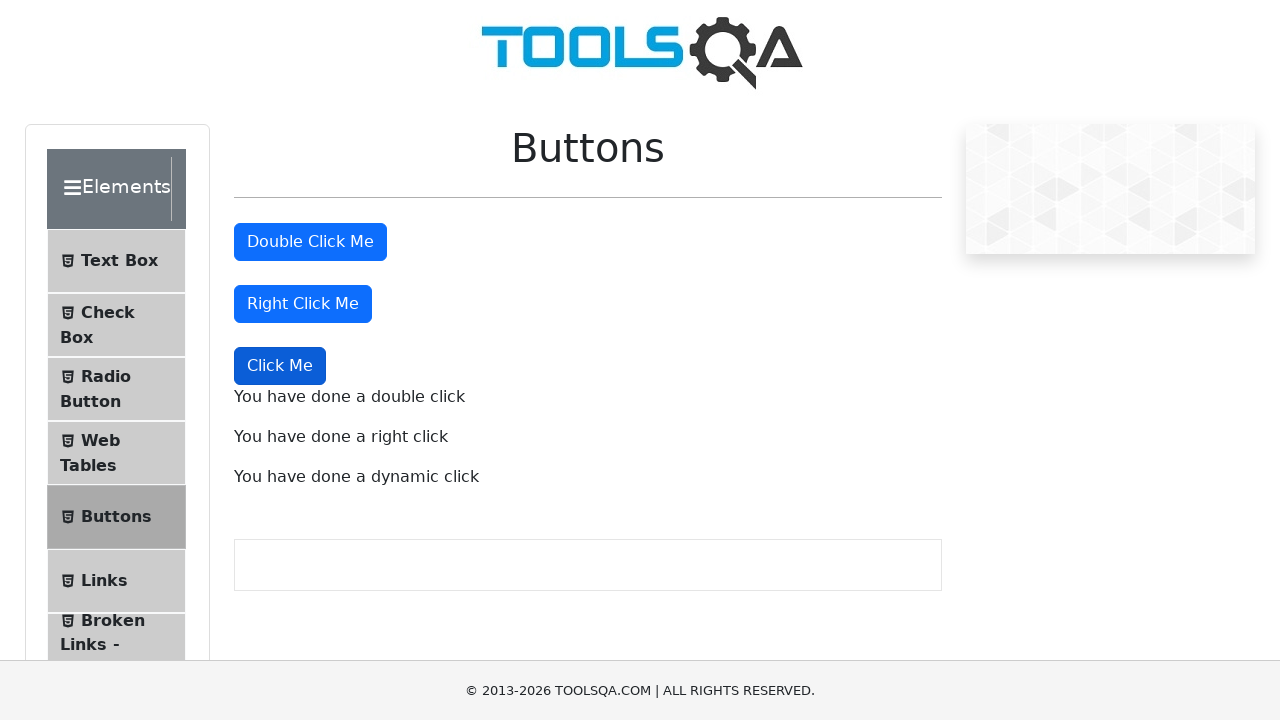

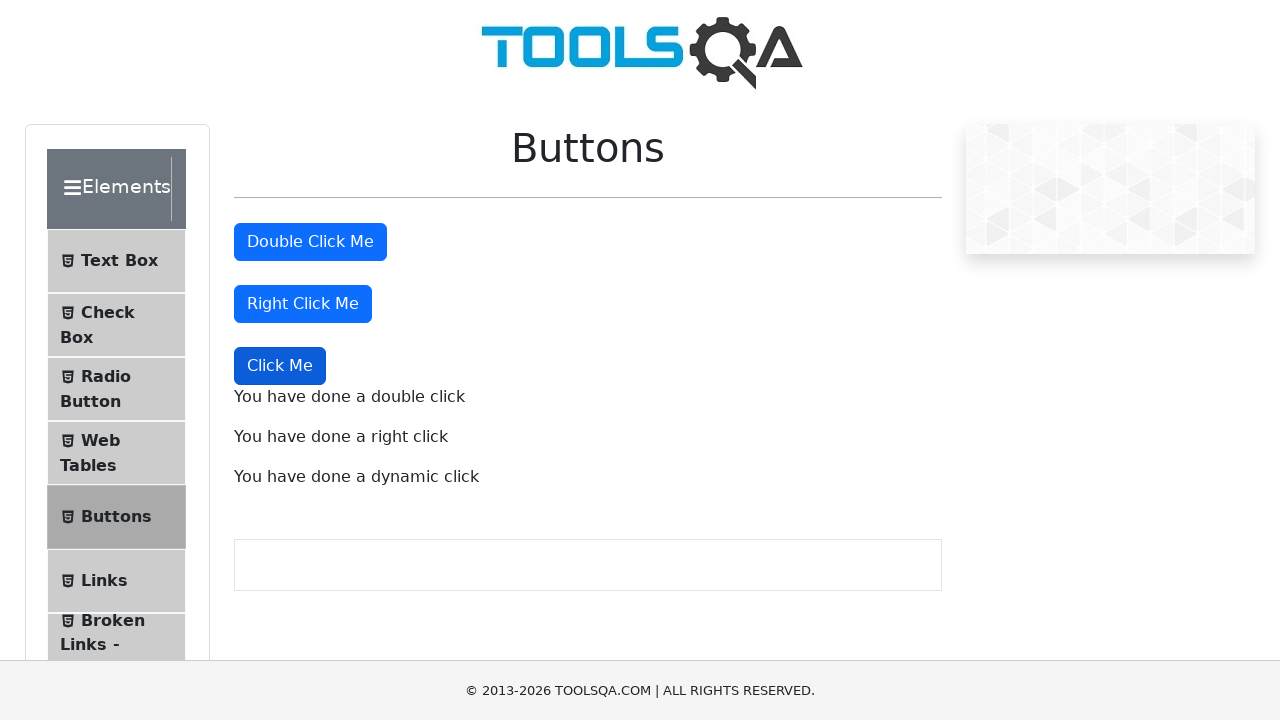